Tests radio button functionality by clicking three different radio buttons using different selector strategies (id, CSS selector, and XPath)

Starting URL: https://formy-project.herokuapp.com/radiobutton

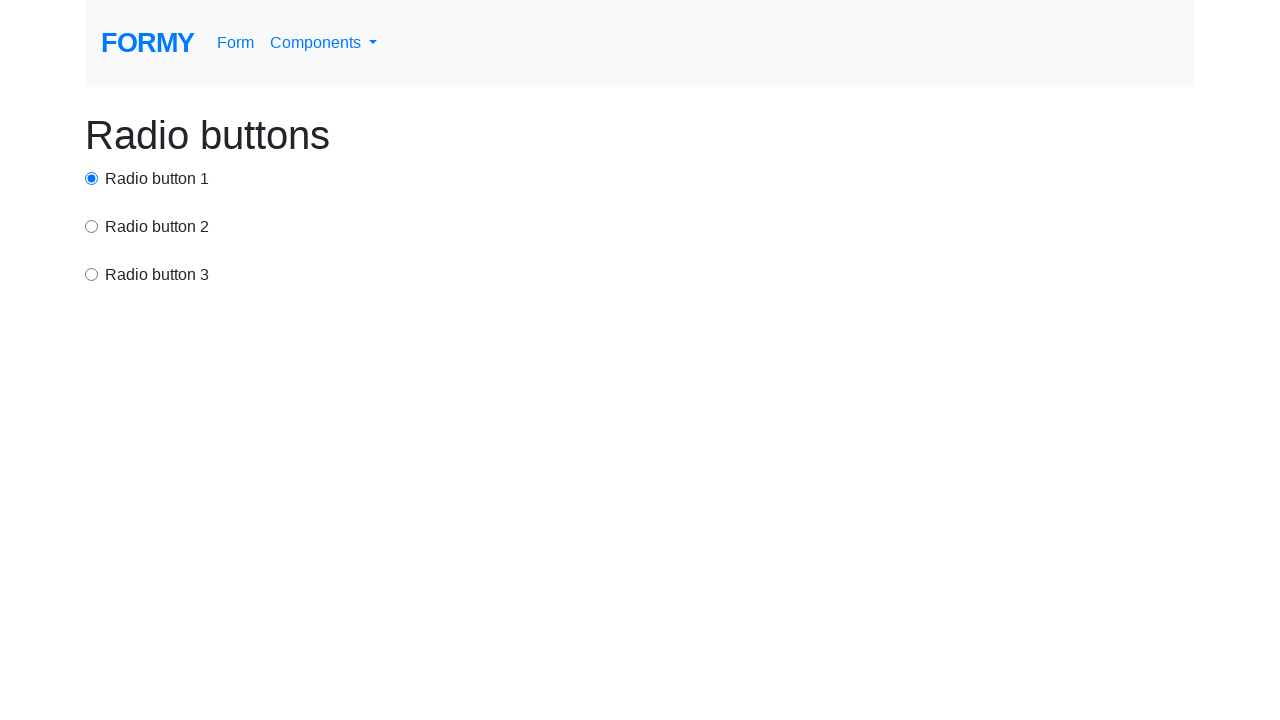

Clicked radio button 1 using ID selector at (92, 178) on #radio-button-1
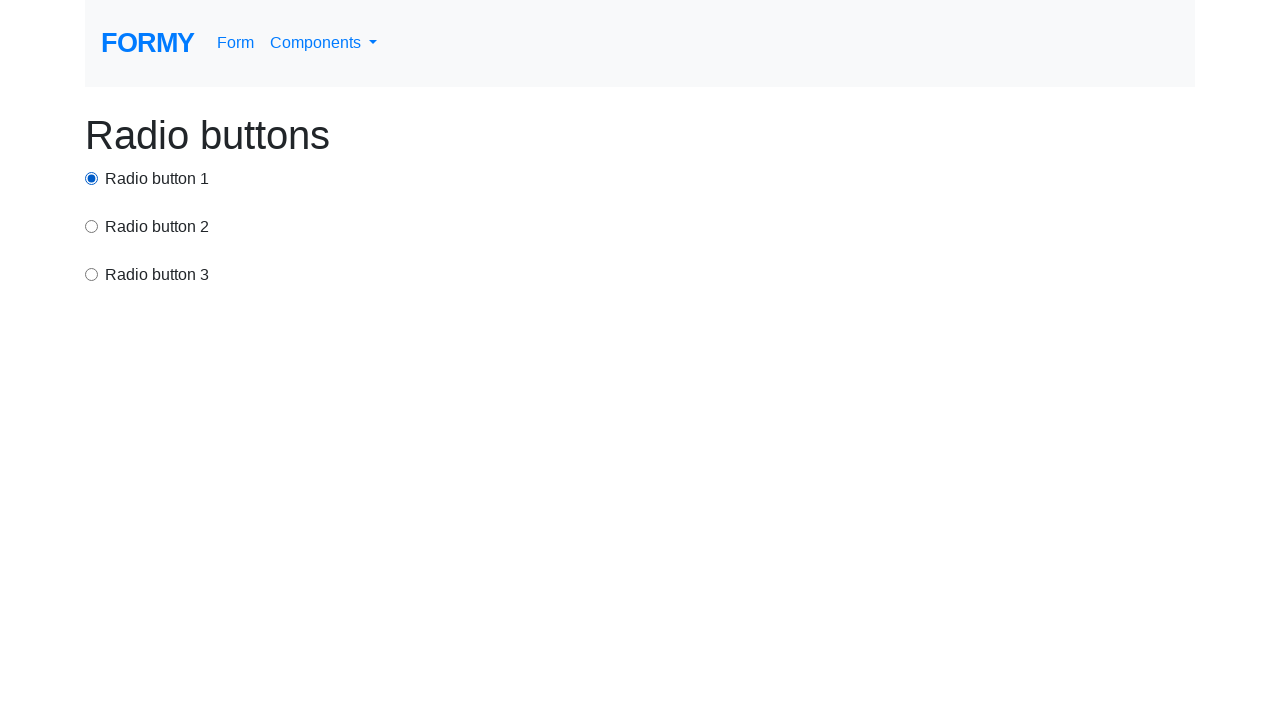

Clicked radio button 2 using CSS selector with value attribute at (92, 226) on input[value='option2']
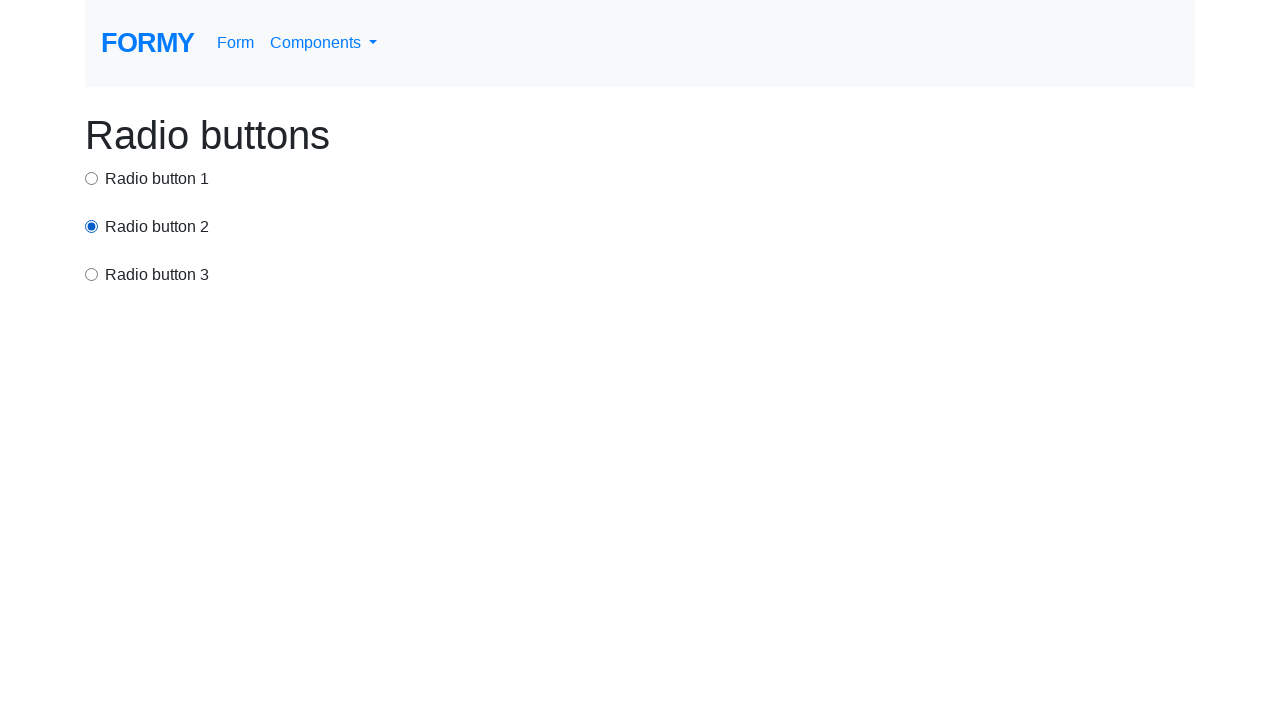

Clicked radio button 3 using XPath selector at (92, 274) on xpath=/html/body/div/div[3]/input
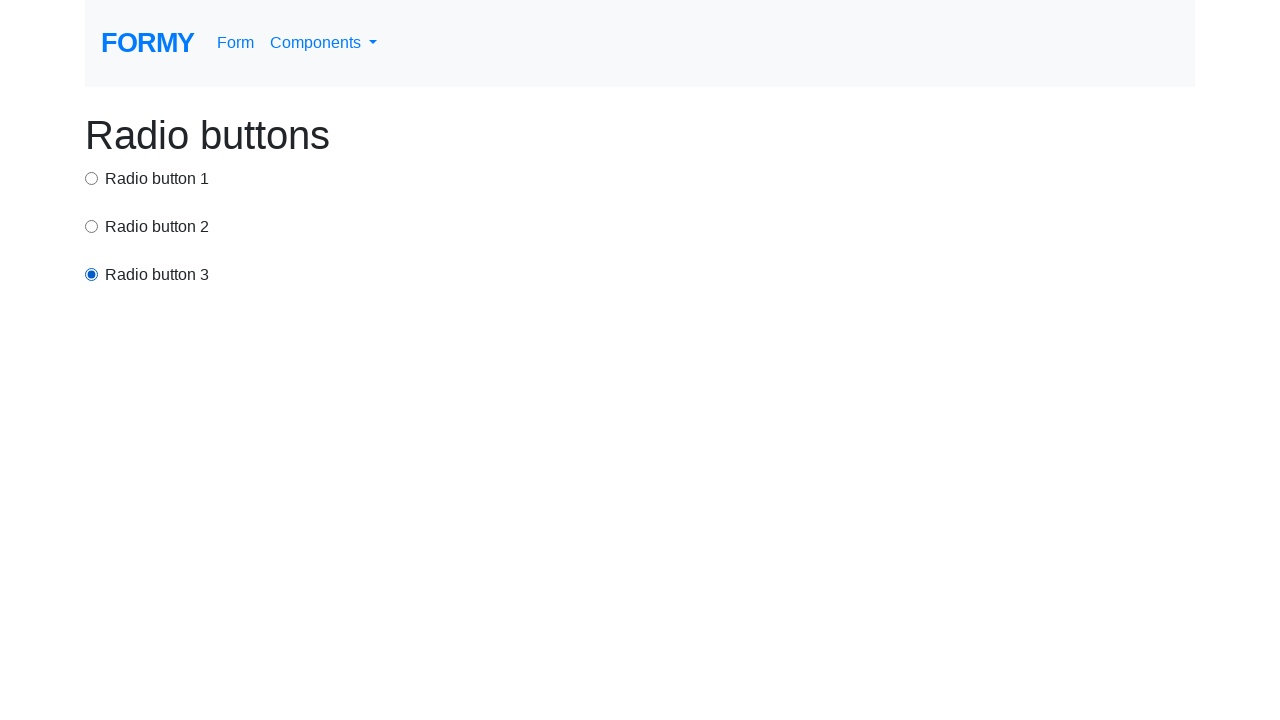

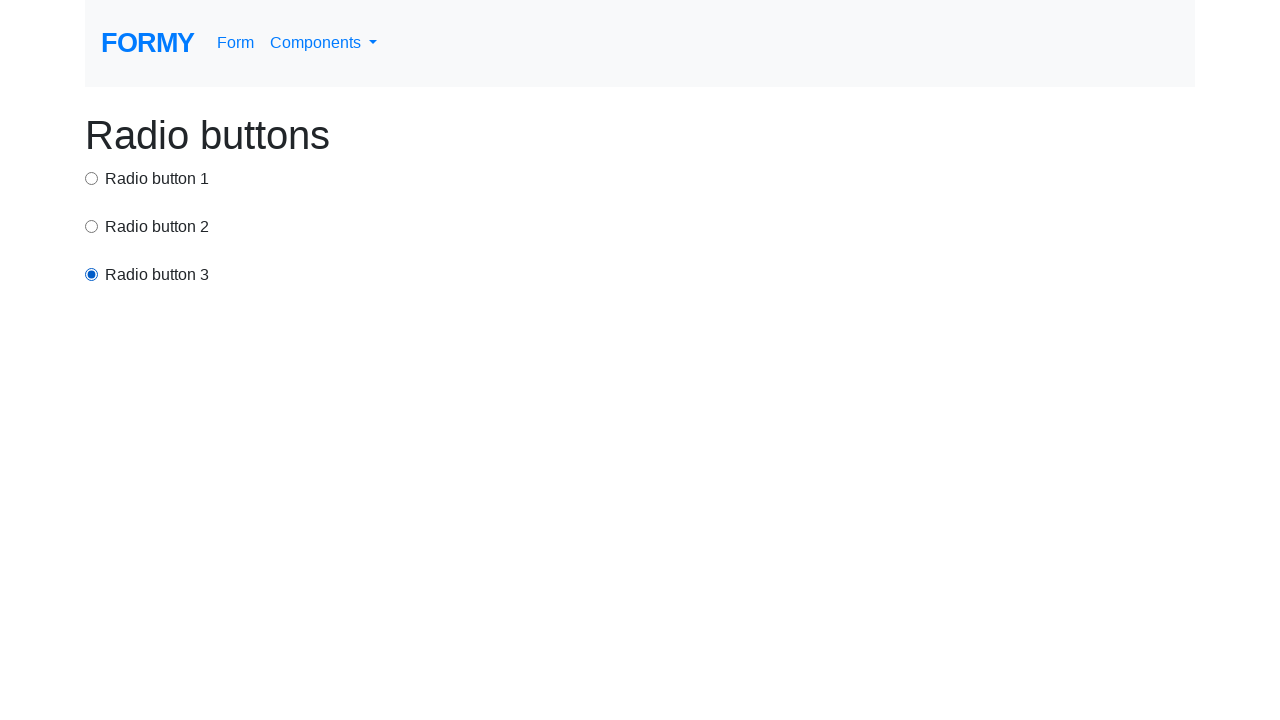